Navigates to EPFL website and sets the browser window size and position

Starting URL: https://www.epfl.com/

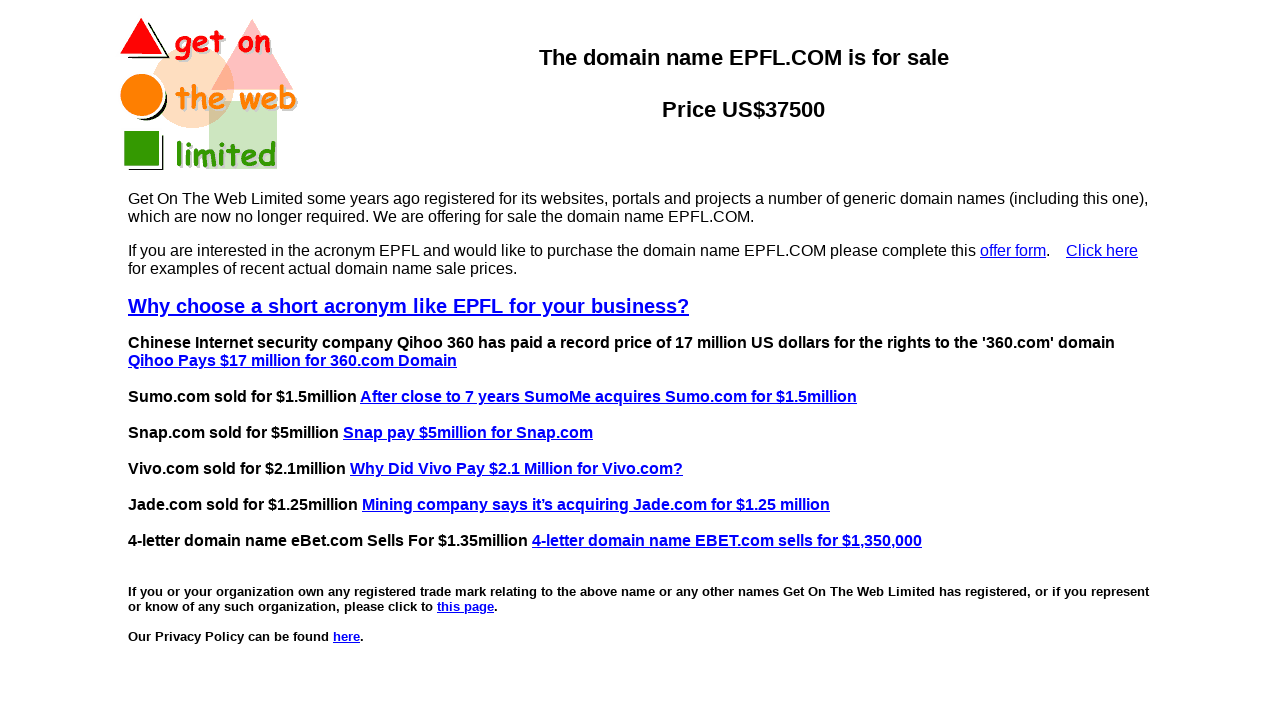

Navigated to EPFL website
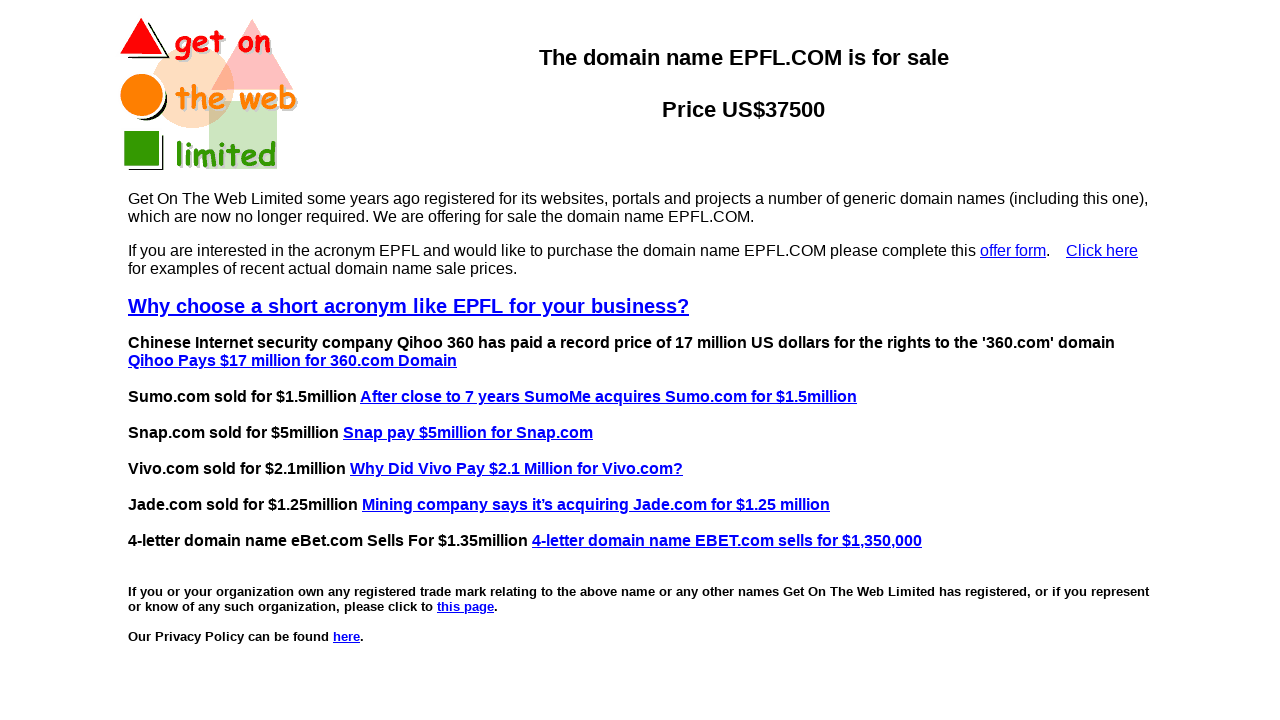

Set browser window size to 1024x800
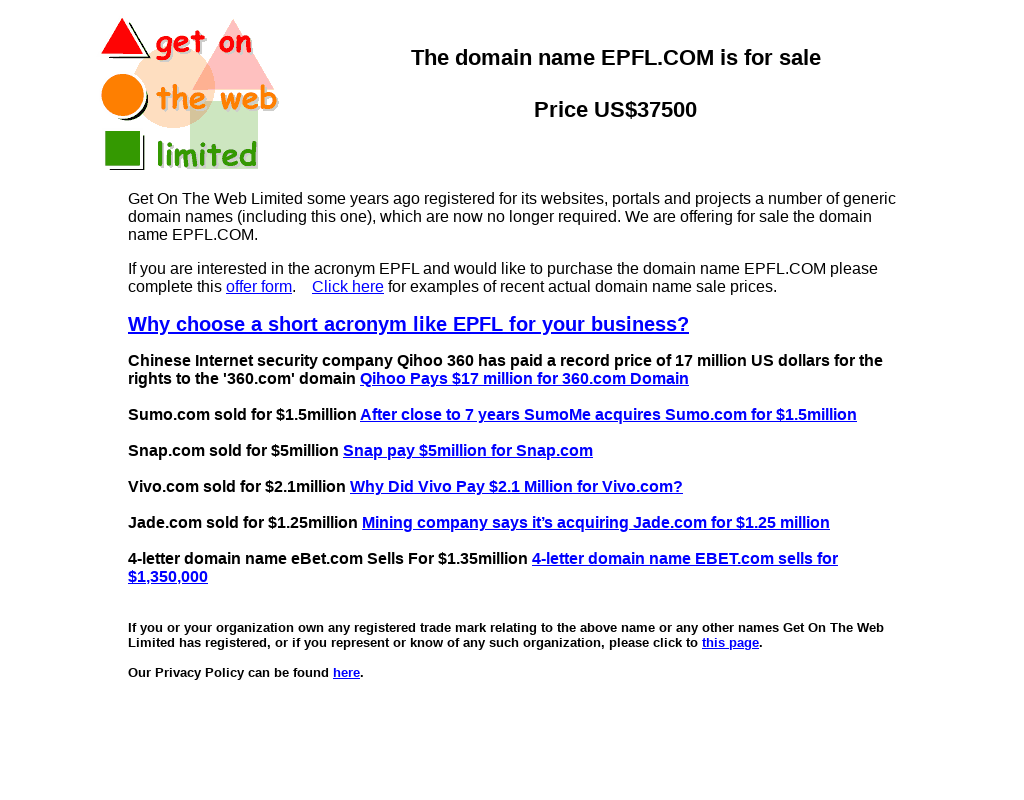

Waited for page to fully load and adapt to new viewport
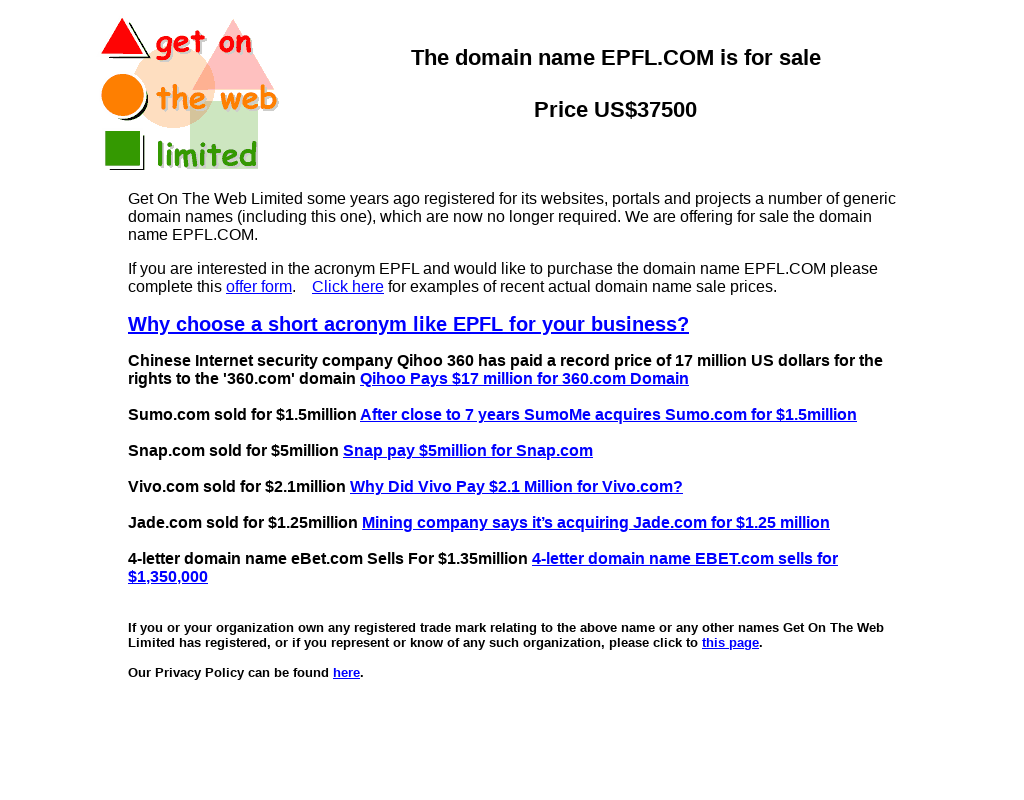

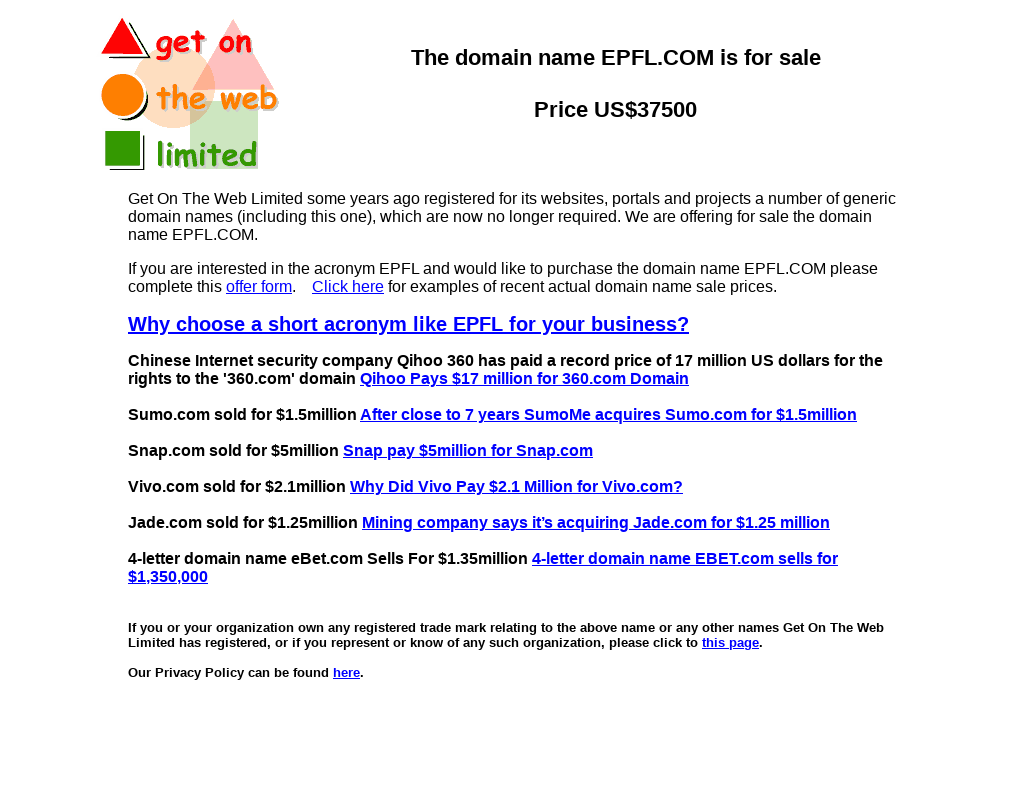